Tests dynamic autocomplete dropdown by typing a partial country name and selecting from suggestions

Starting URL: https://rahulshettyacademy.com/AutomationPractice/

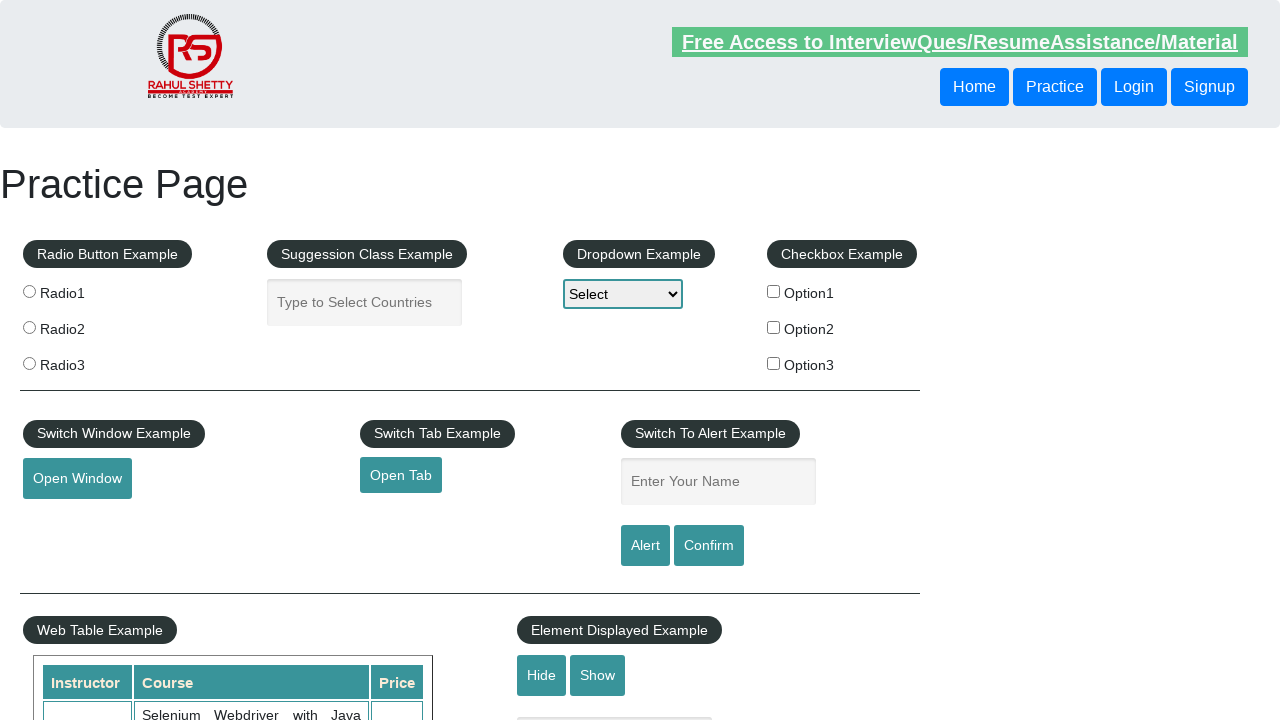

Typed 'pak' into autocomplete field to trigger dropdown suggestions on #autocomplete
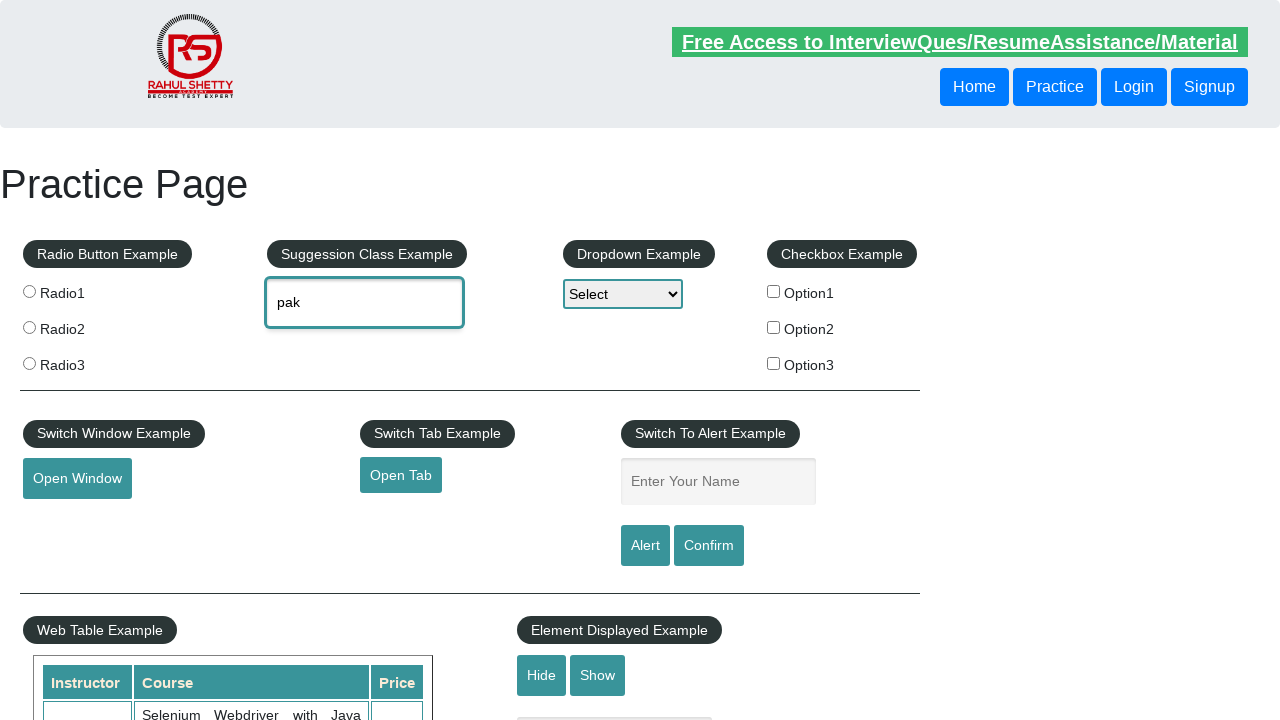

Dynamic dropdown suggestions appeared with matching countries
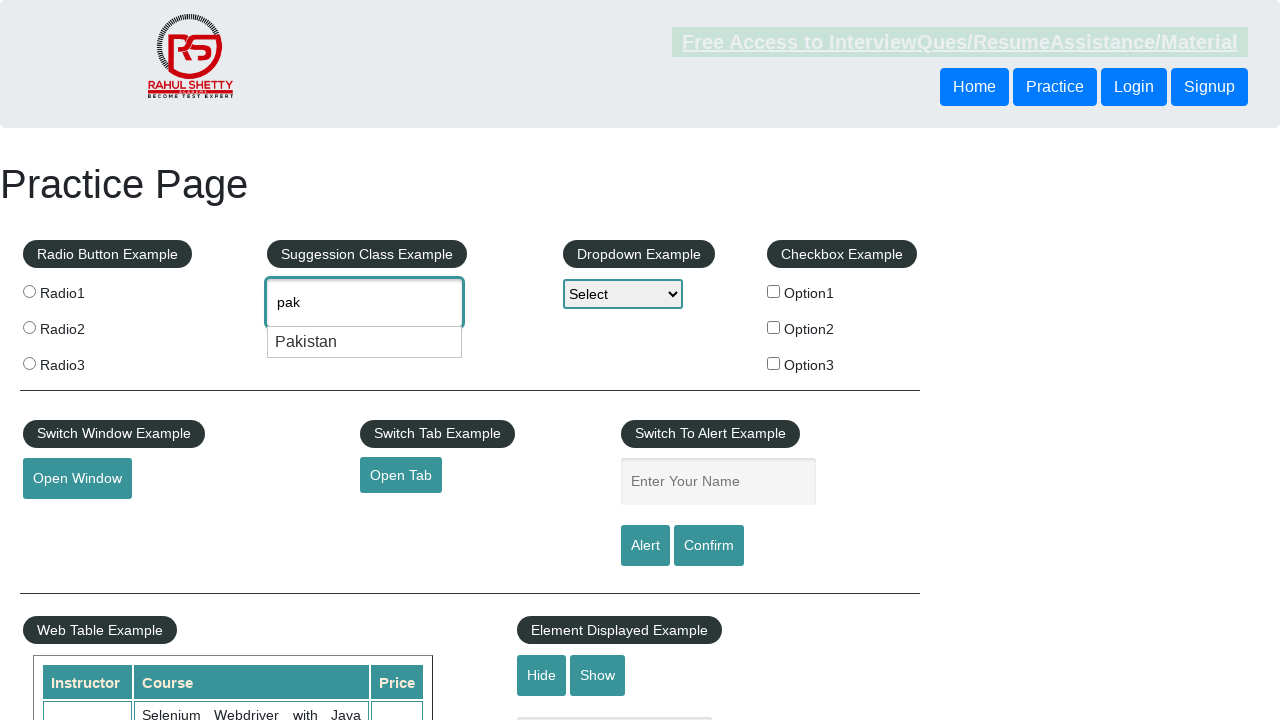

Selected 'Pakistan' from the autocomplete dropdown suggestions at (365, 342) on .ui-menu-item:has-text("Pakistan")
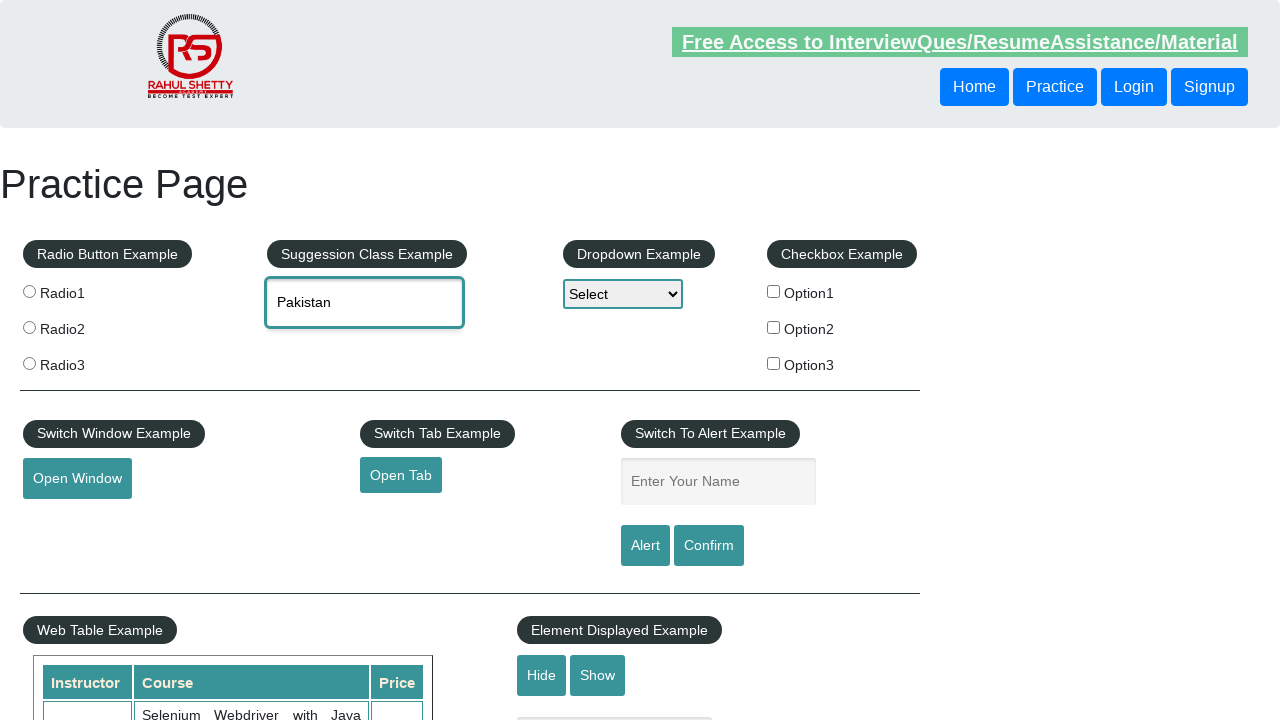

Verified autocomplete field contains 'Pakistan'
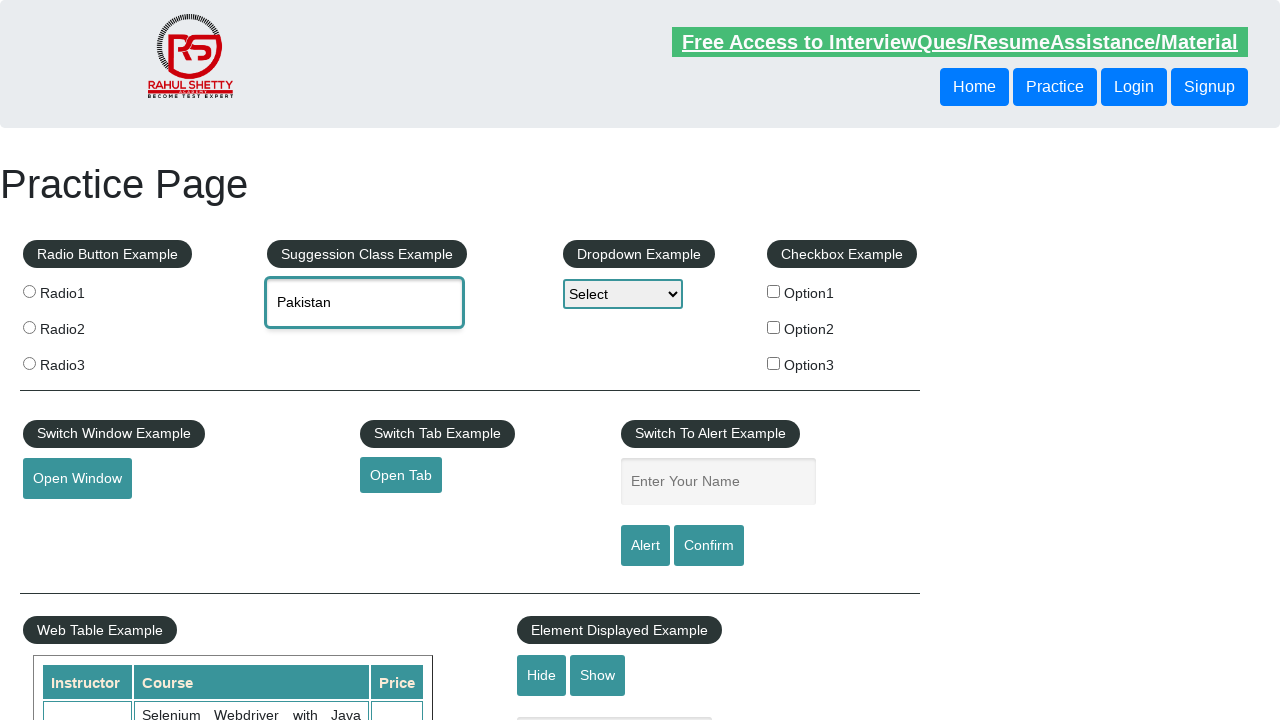

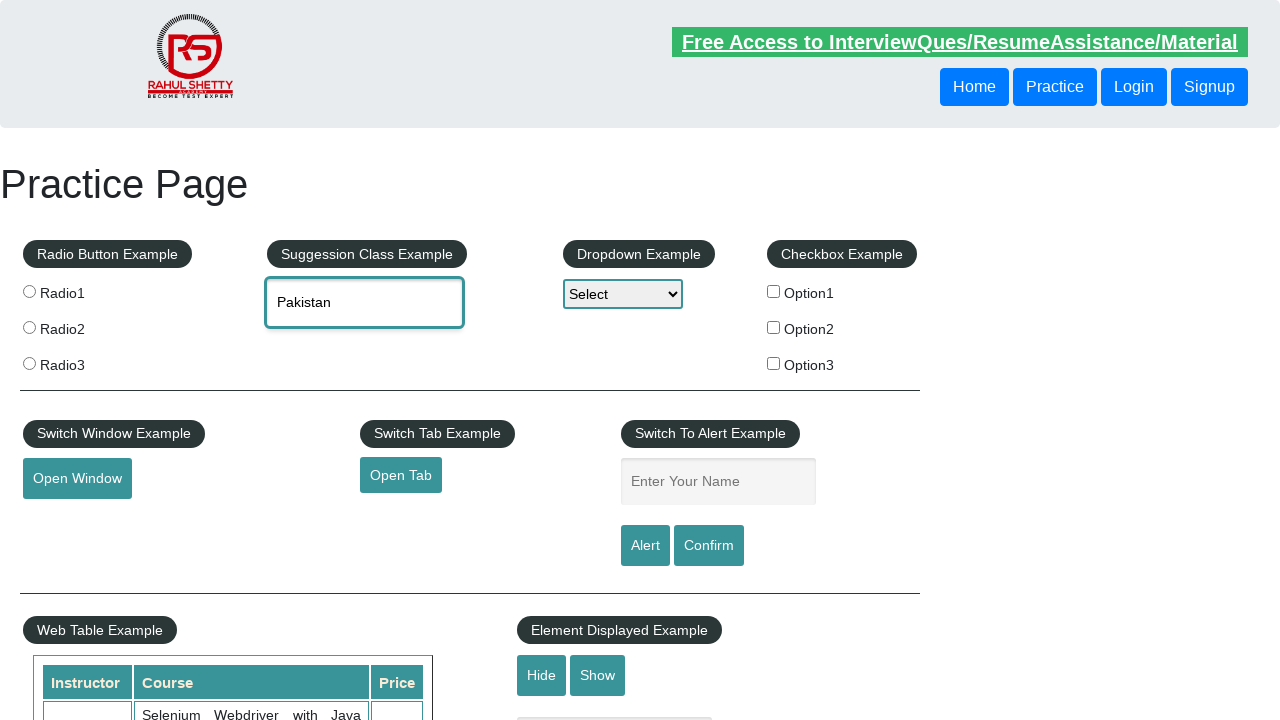